Tests multi-window handling by clicking a link that opens a new window, then switching between the original and new window tabs.

Starting URL: http://the-internet.herokuapp.com/windows

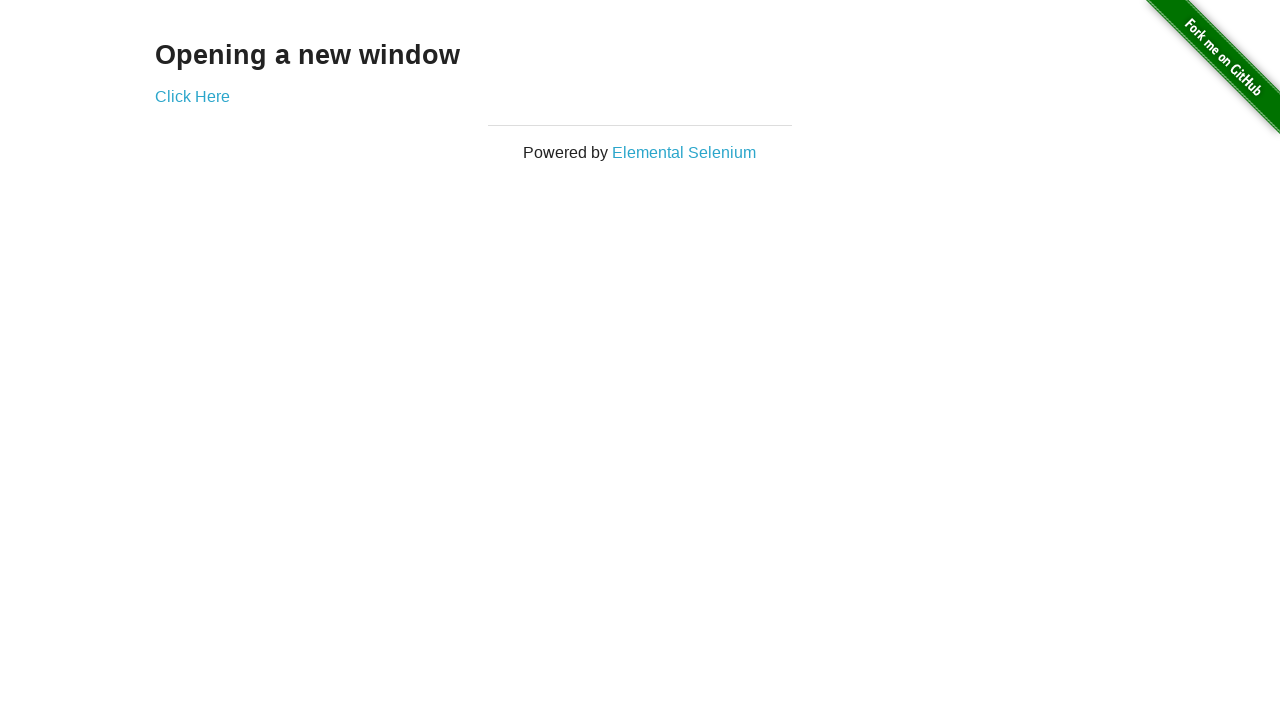

Clicked link to open new window at (192, 96) on .example a
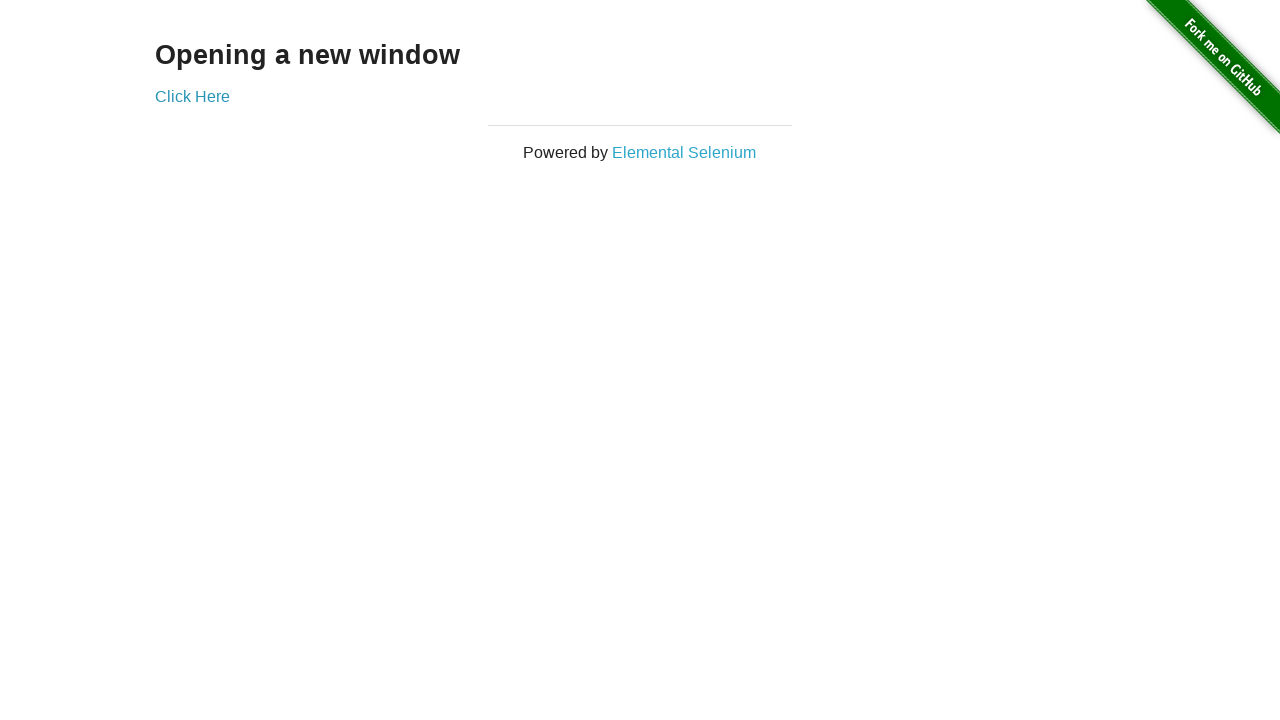

New window opened and captured
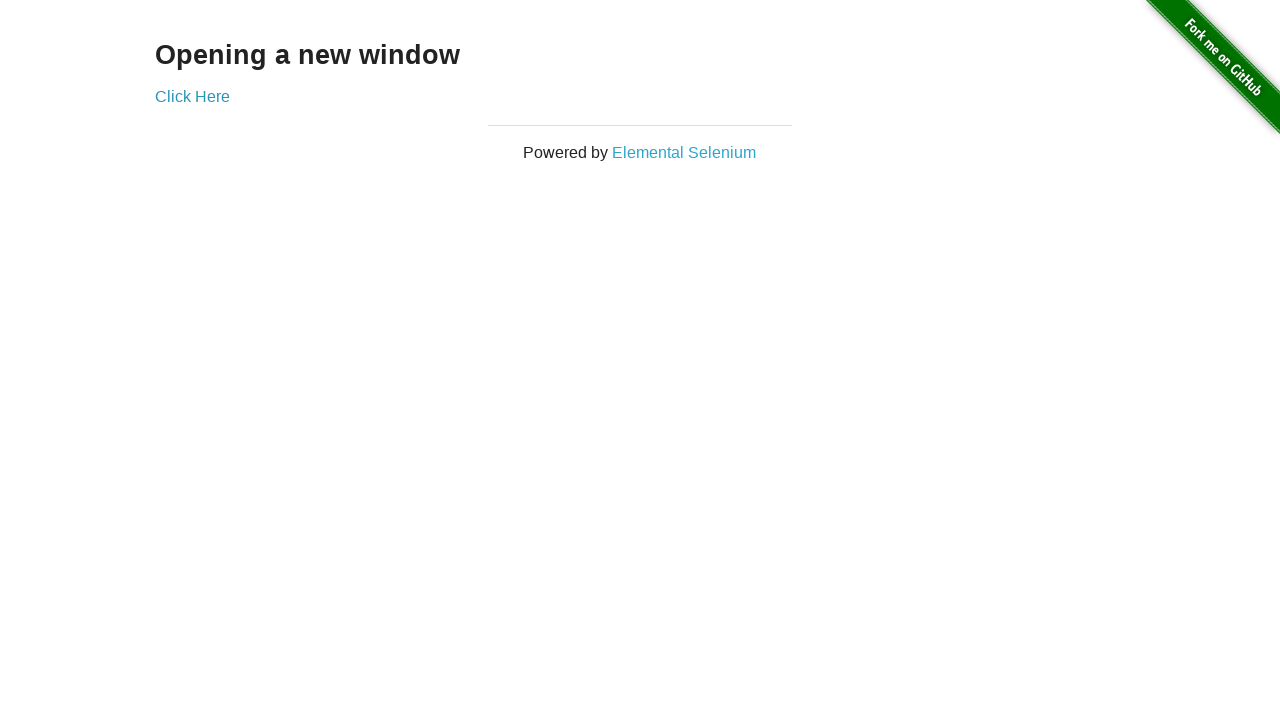

New page finished loading
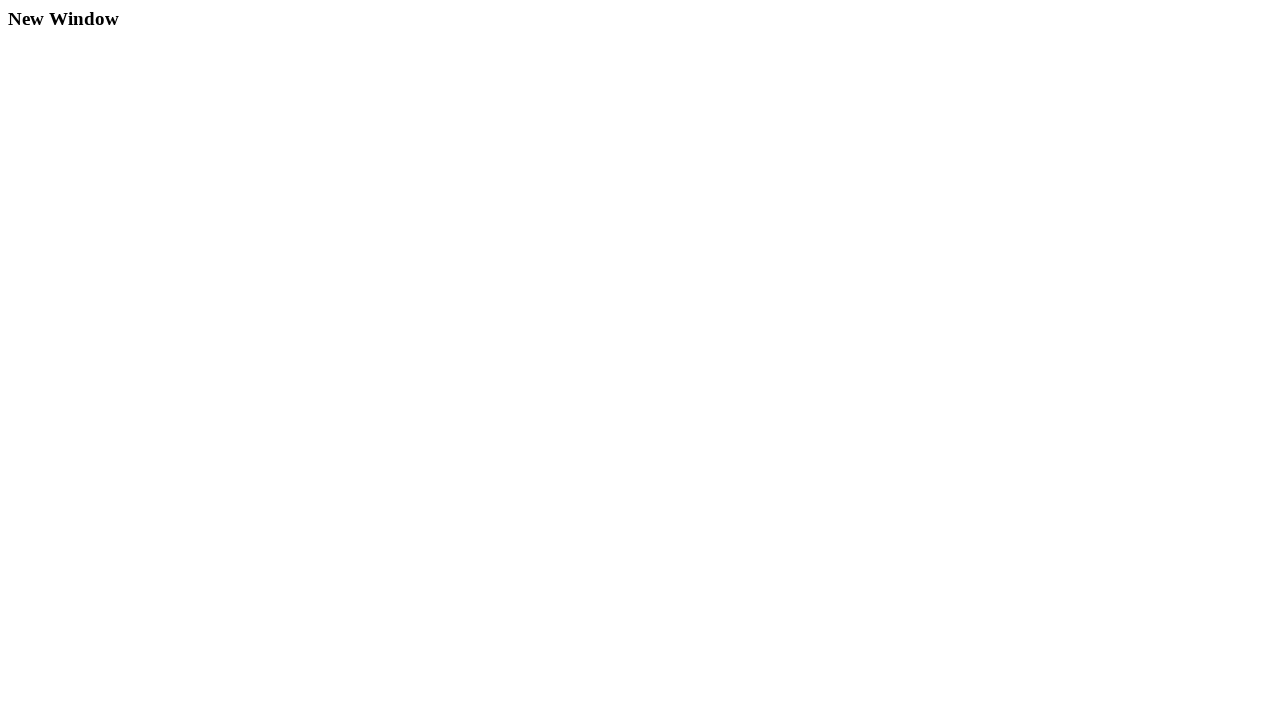

Retrieved new page title: New Window
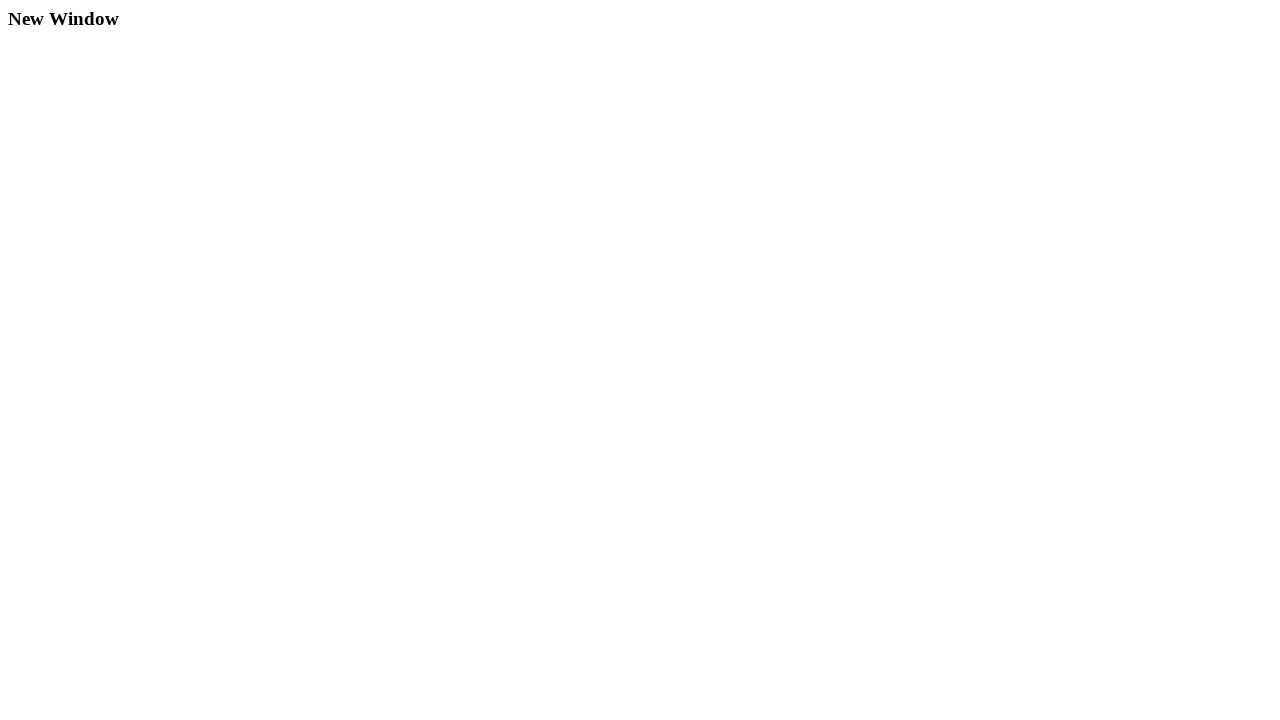

Switched back to original page
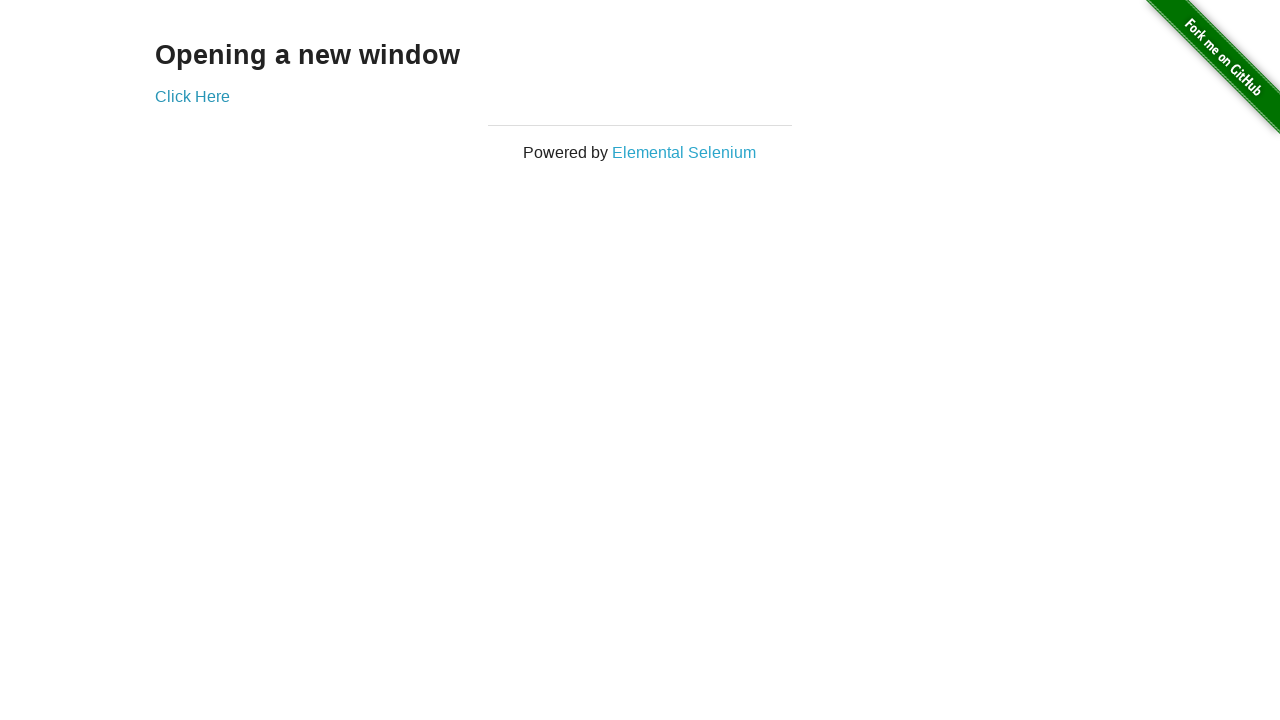

Retrieved original page title: The Internet
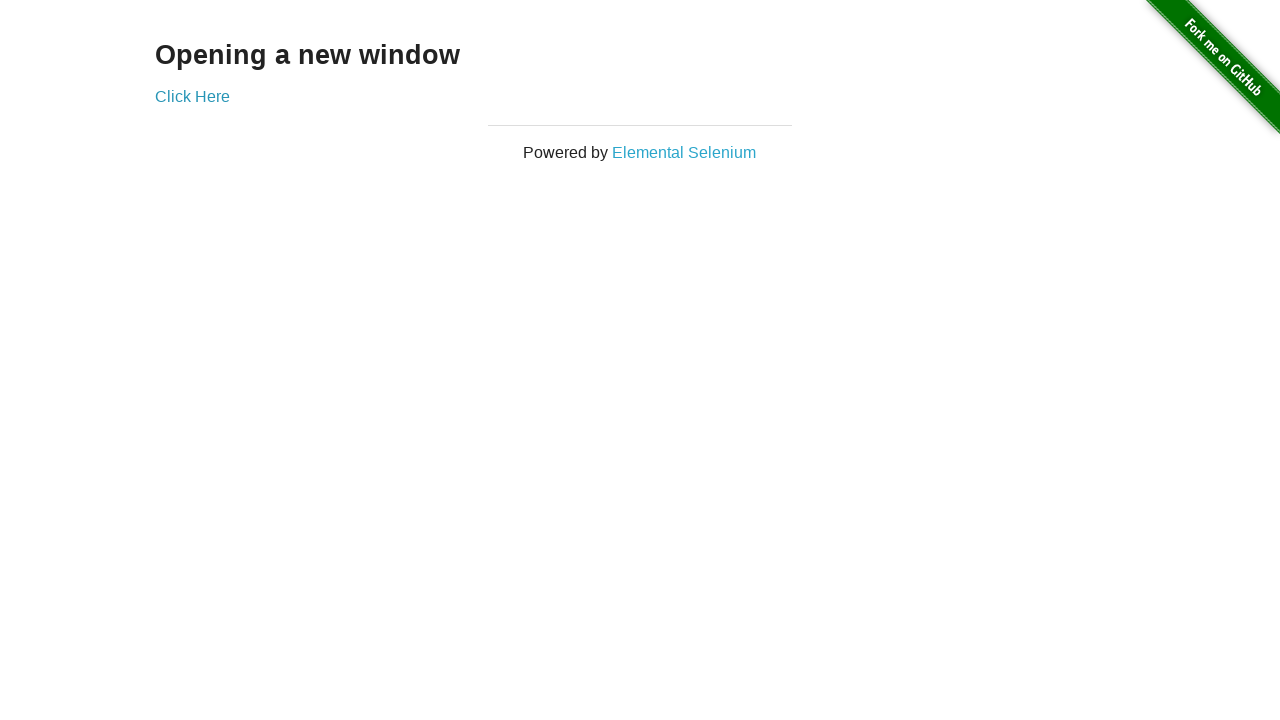

Closed the new window
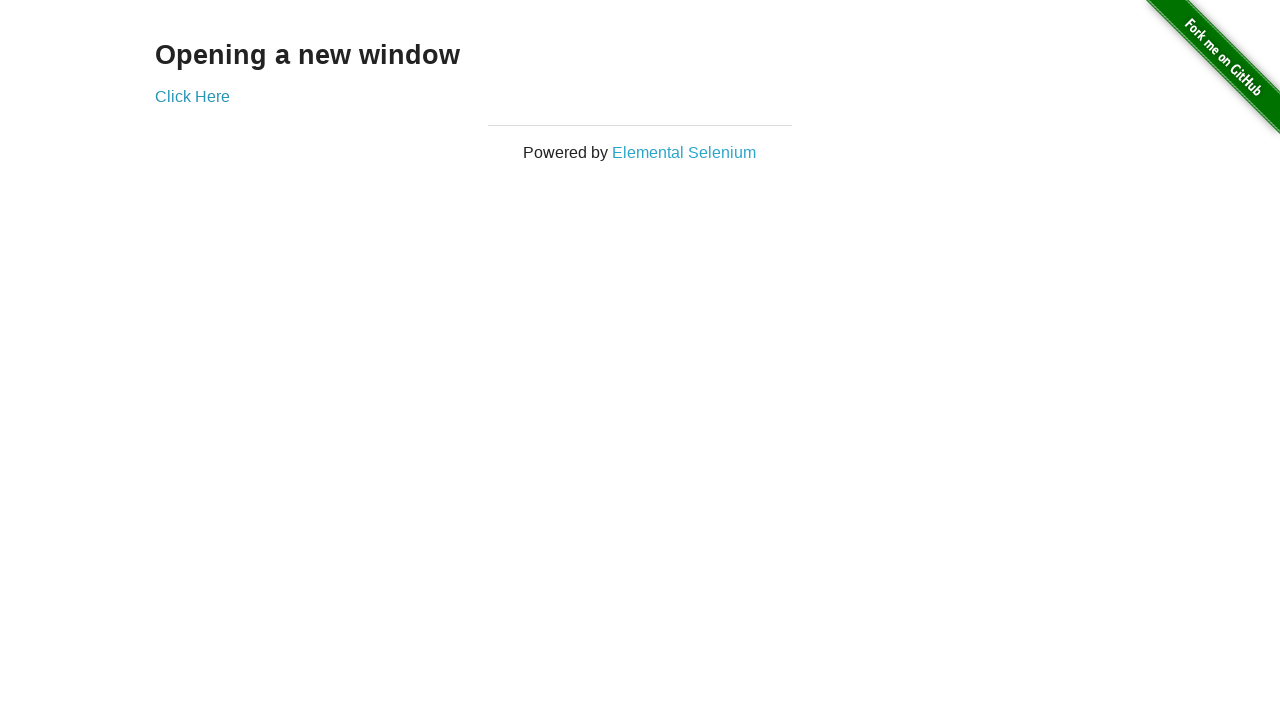

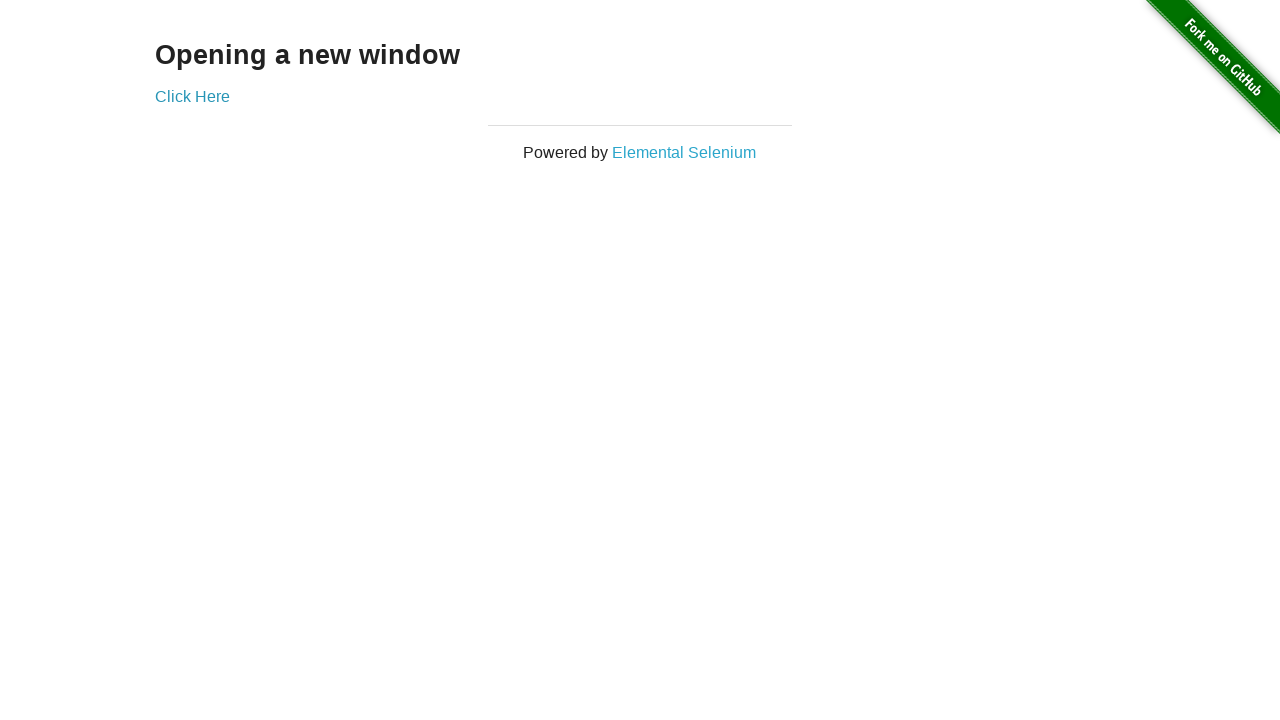